Navigates to a stock market gainers page and interacts with the table containing stock data by accessing rows, columns, and specific cell data

Starting URL: http://money.rediff.com/gainers/bsc/monthly/groupa?

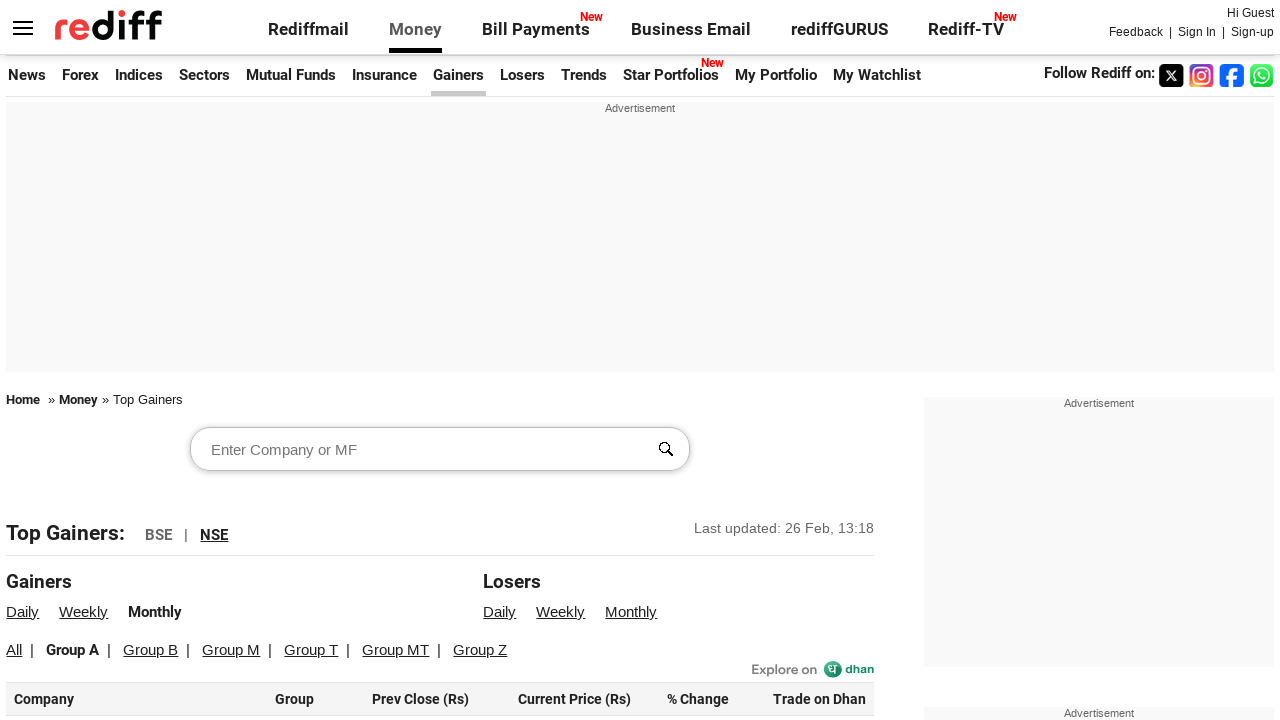

Waited for stock market table to load on gainers page
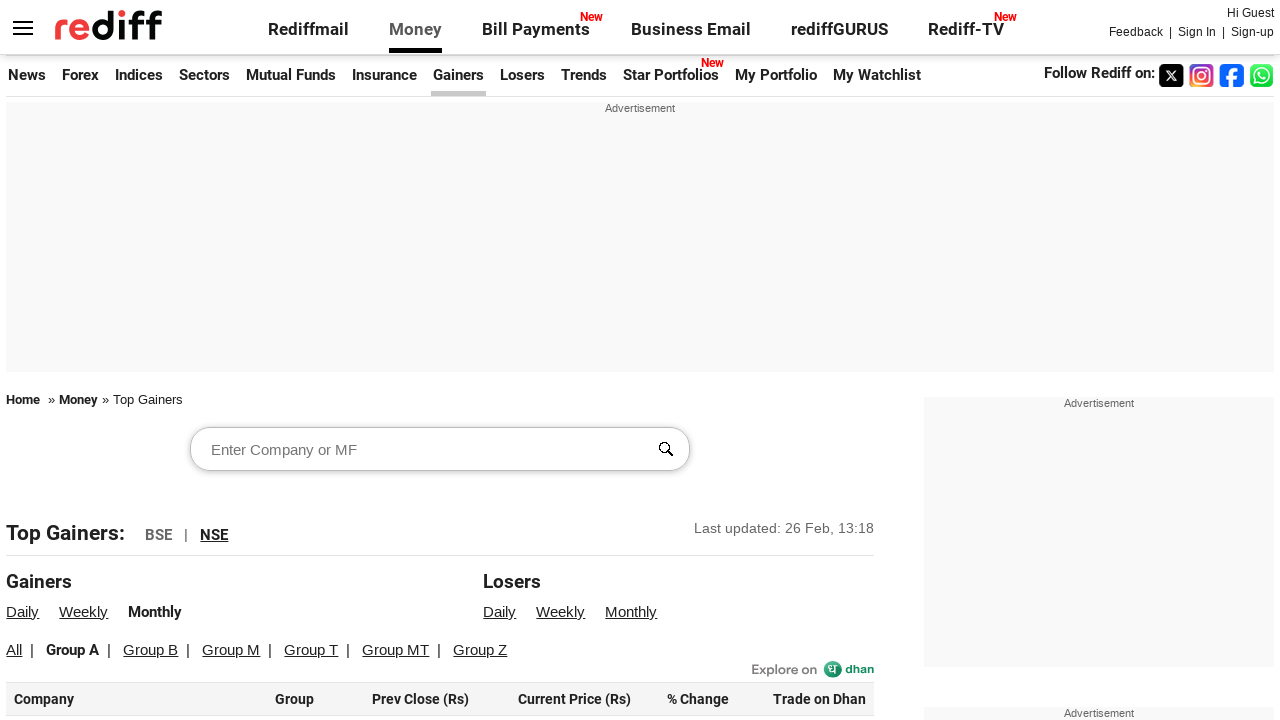

Retrieved all 100 rows from the stock table
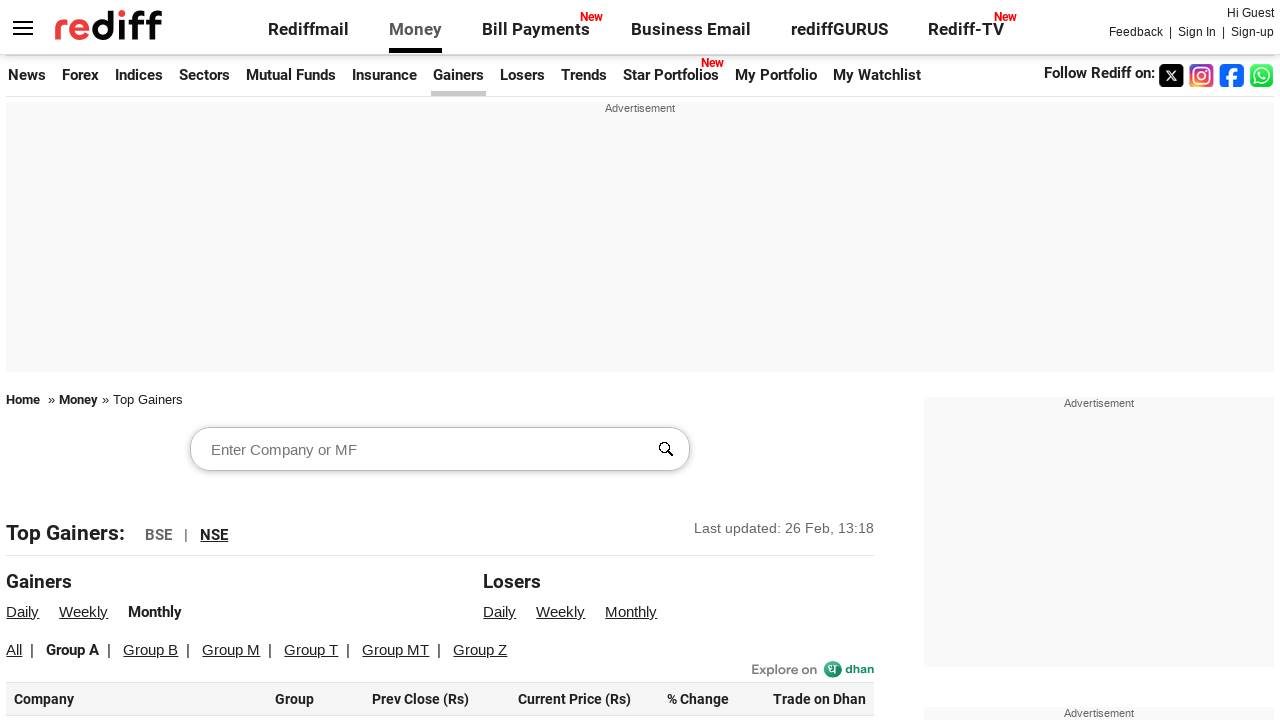

Retrieved all 6 columns from the table header
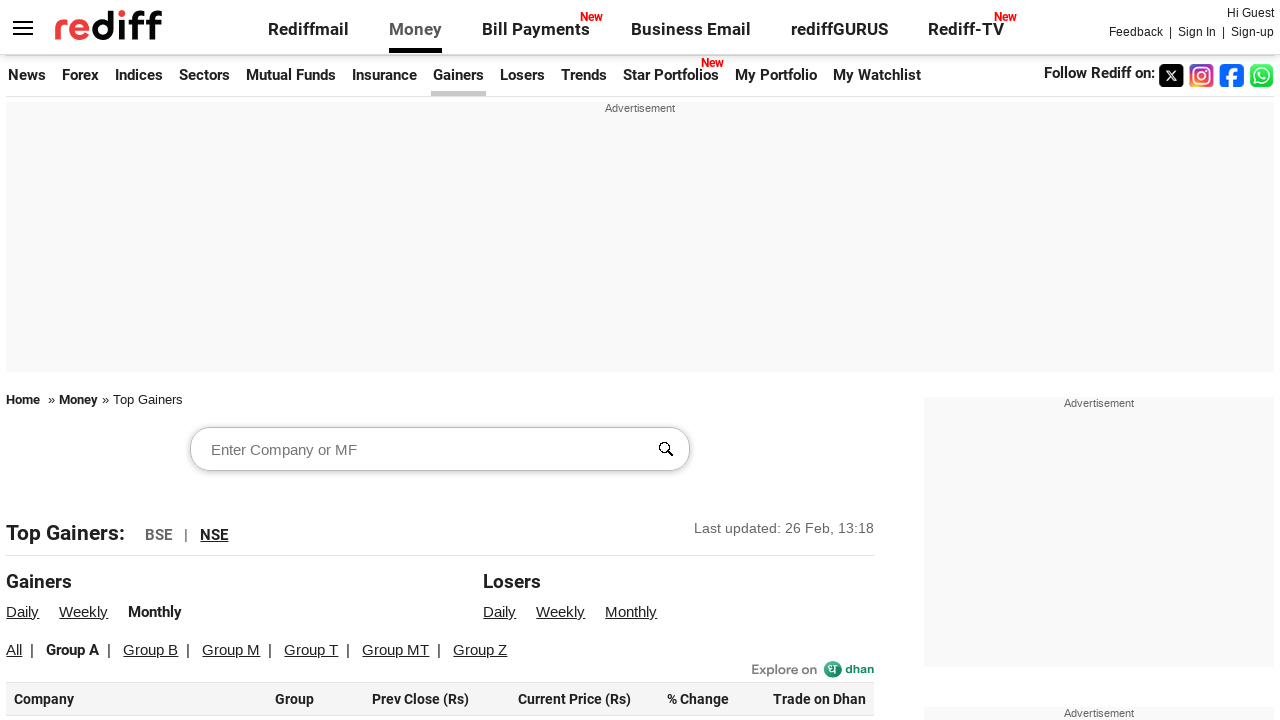

Retrieved price data from 4th column (100 cells)
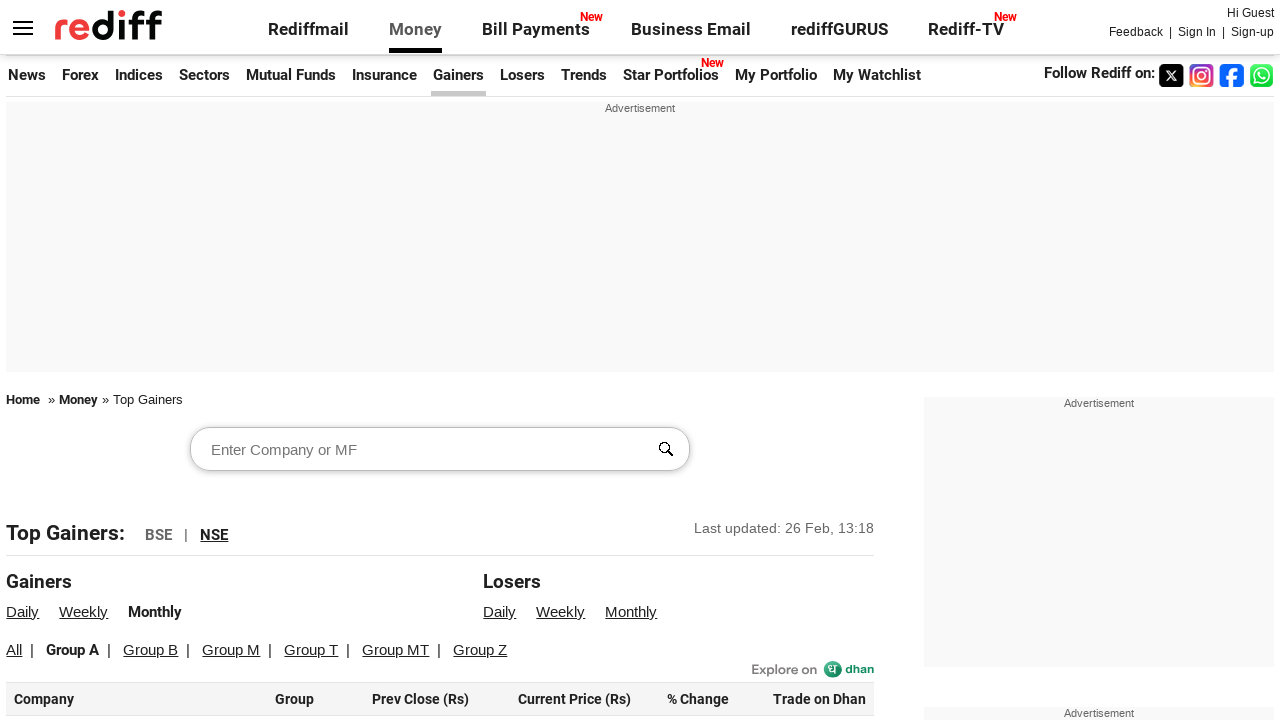

Located first company link in table (found 1 element(s))
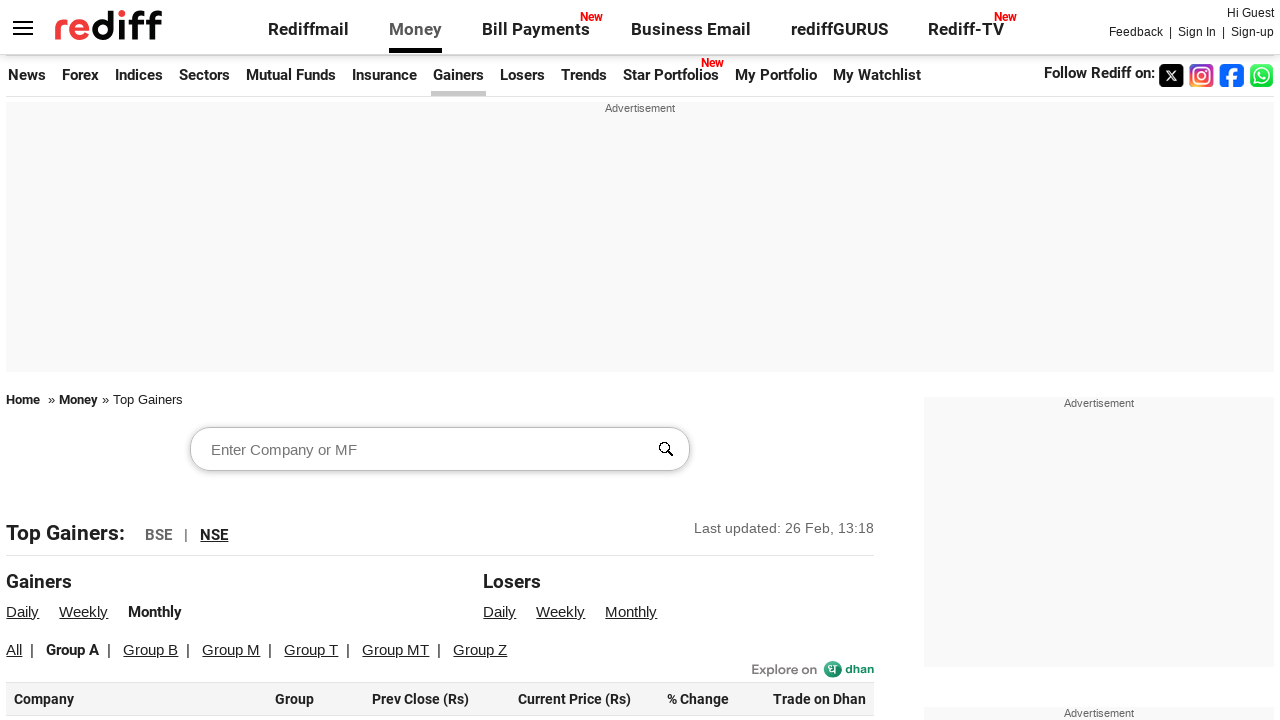

Clicked on the first company link to view stock details at (77, 360) on #leftcontainer table tbody tr:nth-child(1) td:nth-child(1) a
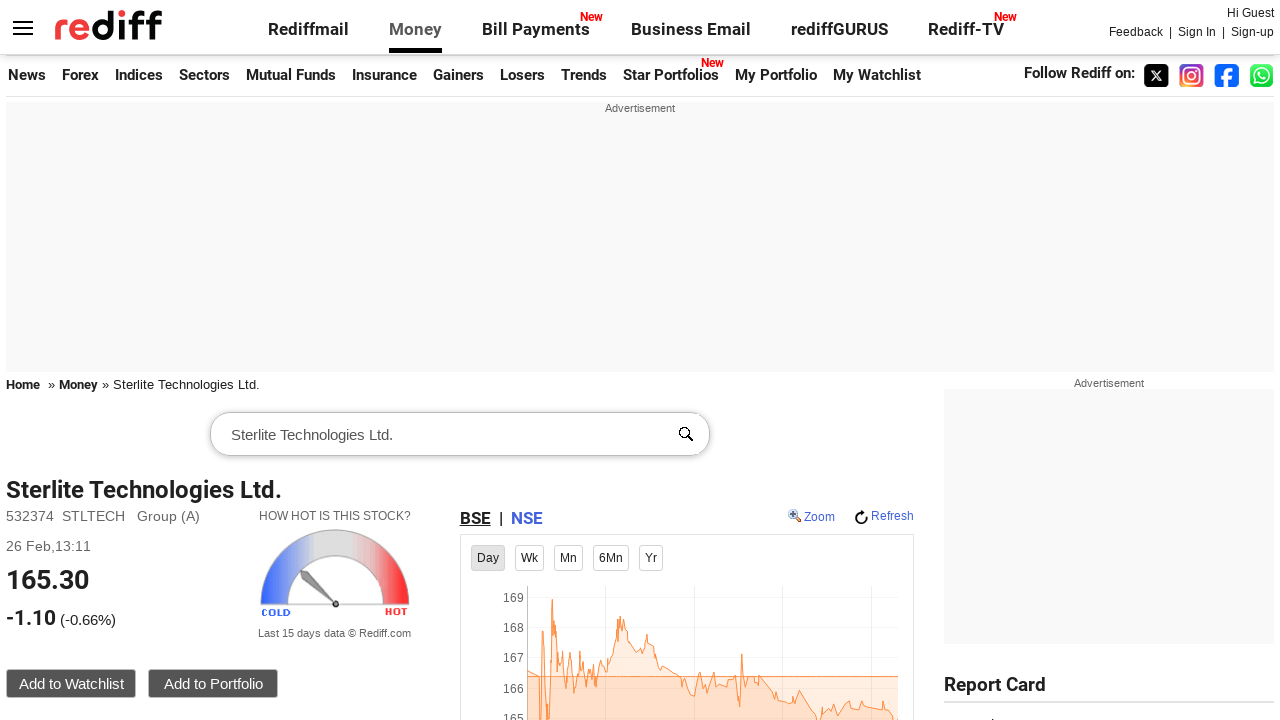

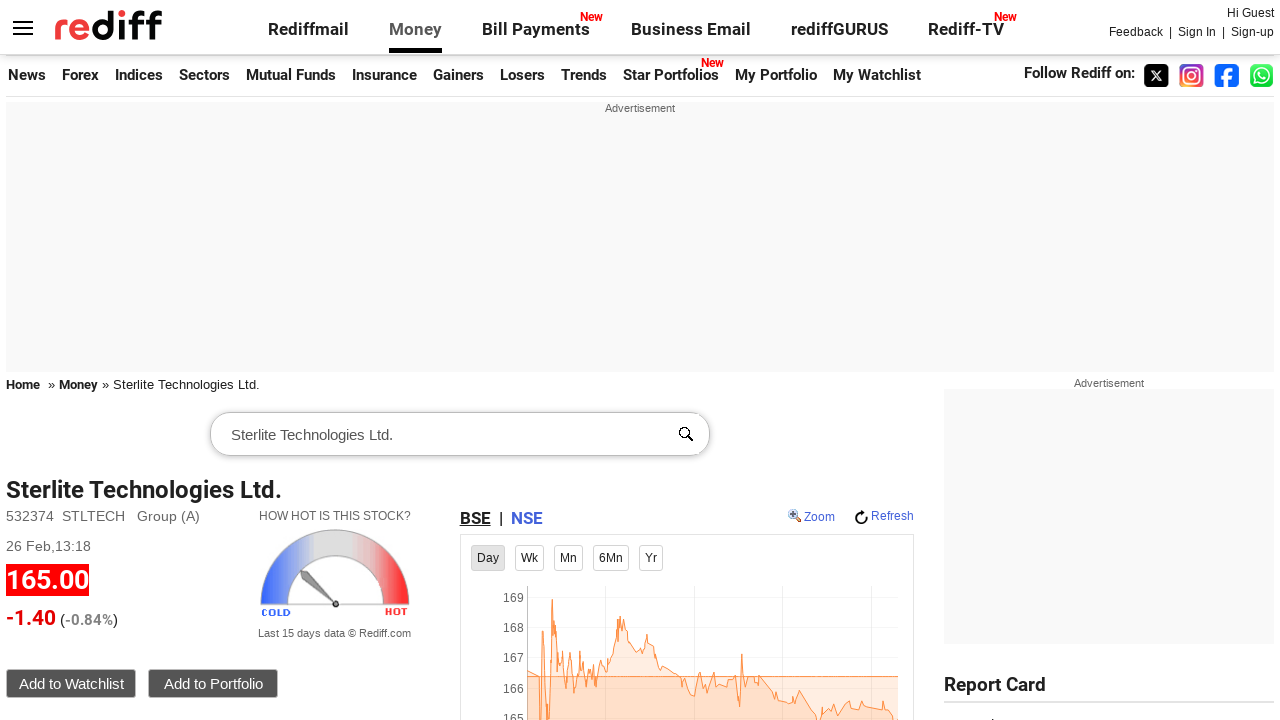